Tests keyboard input events by sending keys and performing keyboard shortcuts like Ctrl+A and Ctrl+V

Starting URL: https://v1.training-support.net/selenium/input-events

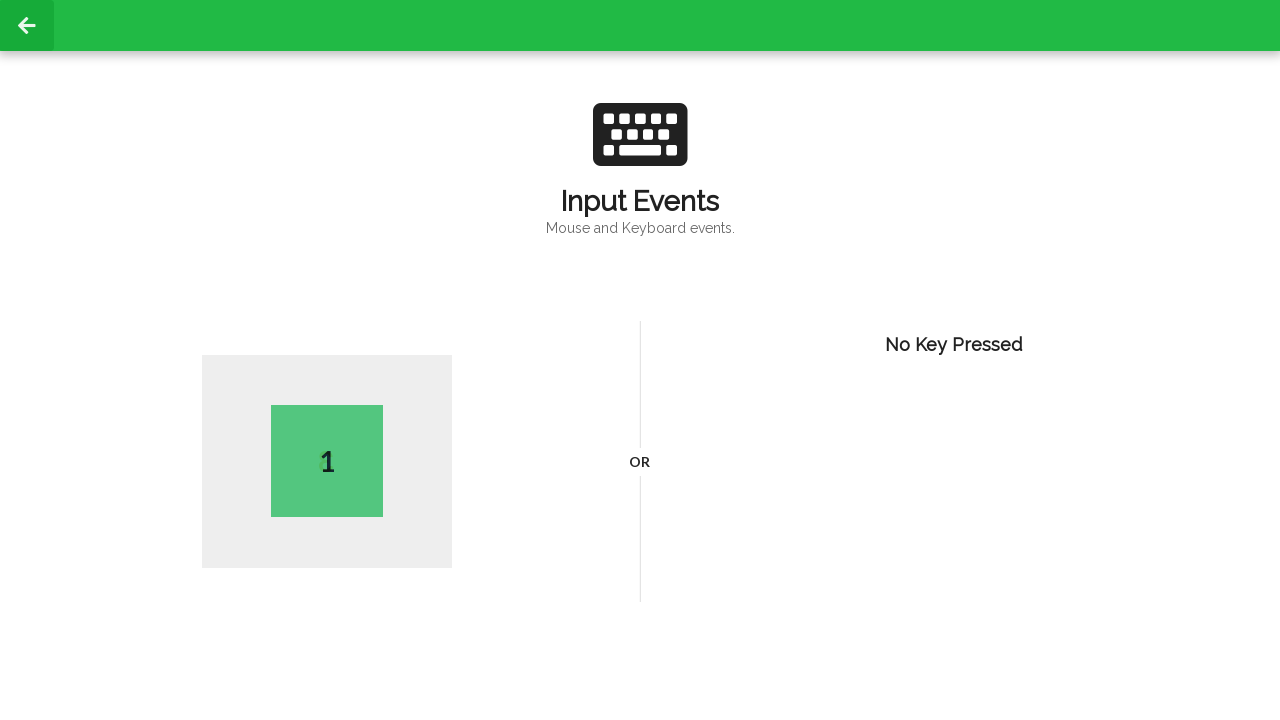

Typed letter 'B' using keyboard
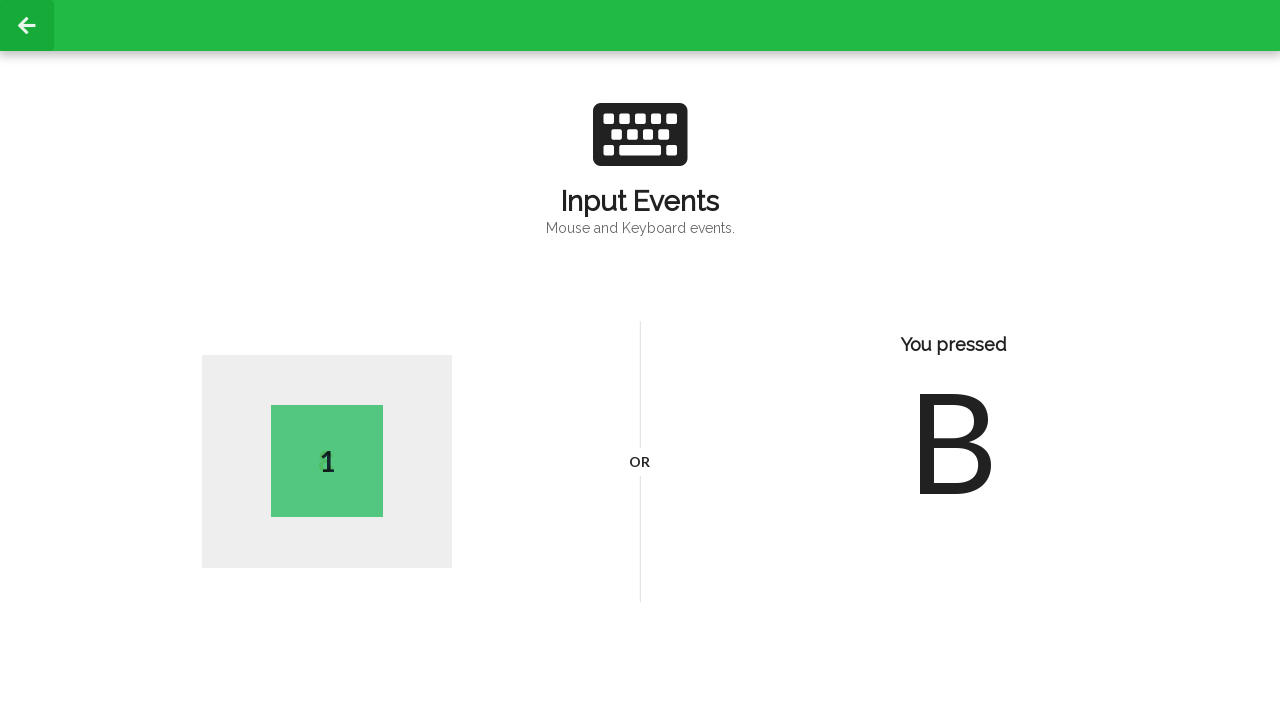

Pressed Ctrl+A to select all content
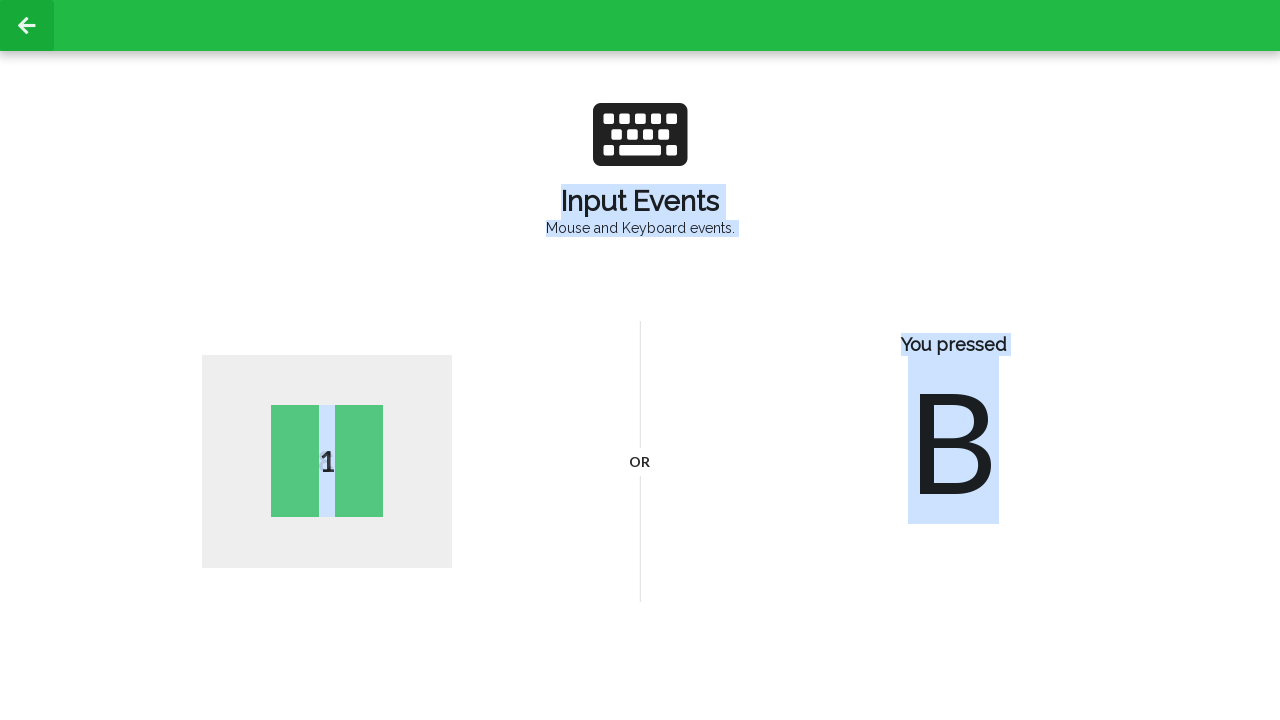

Pressed Ctrl+V to paste content
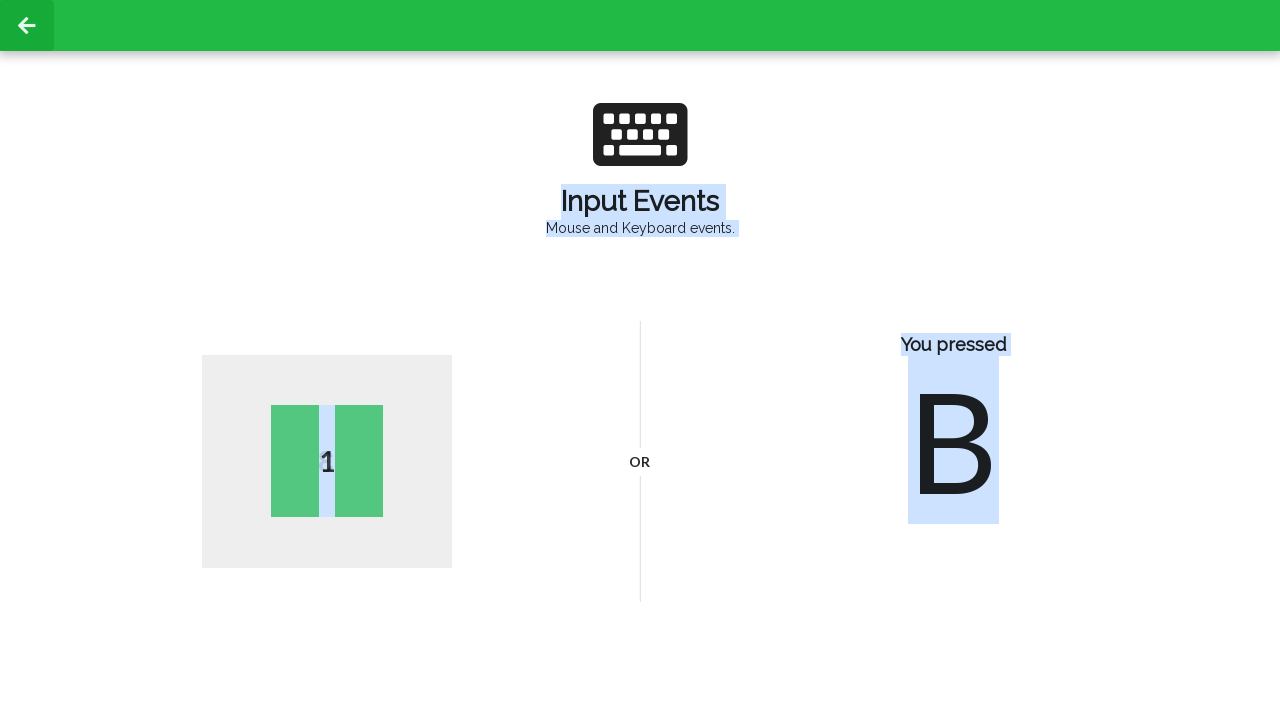

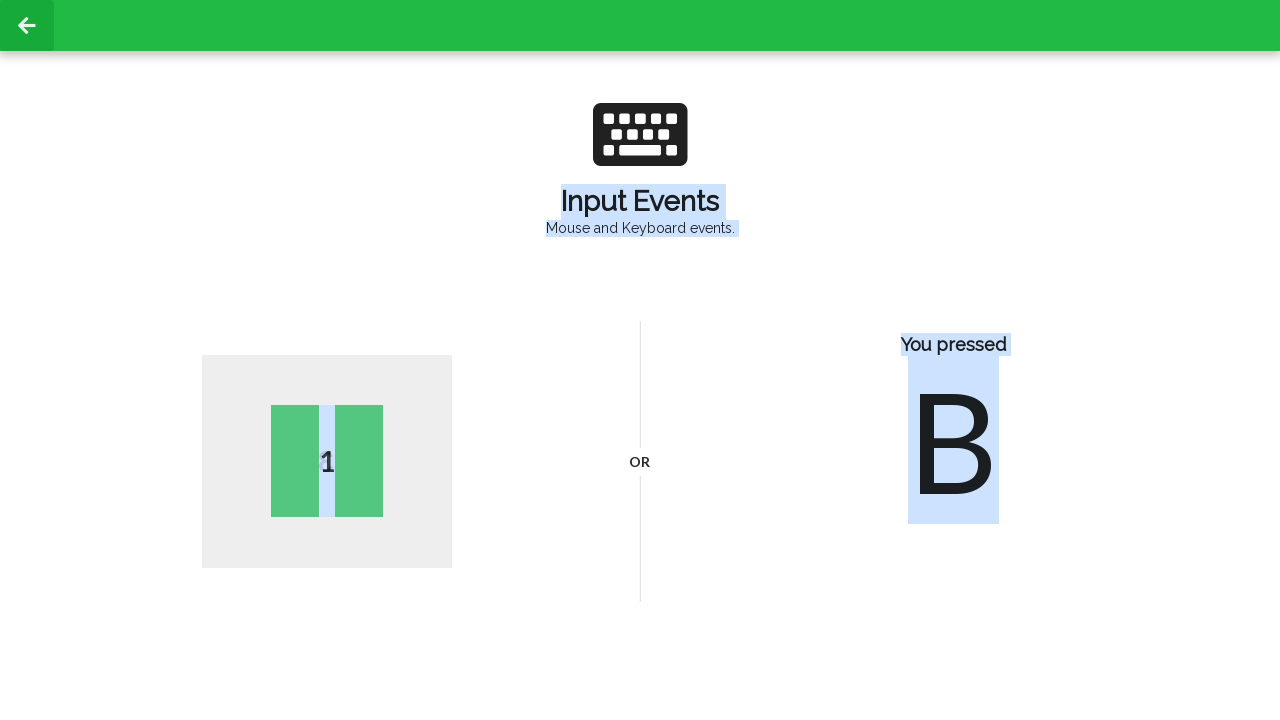